Tests form validation by filling all fields except zip code, submitting the form, and verifying that the empty zip code field shows an error while other fields show success

Starting URL: https://bonigarcia.dev/selenium-webdriver-java/data-types.html

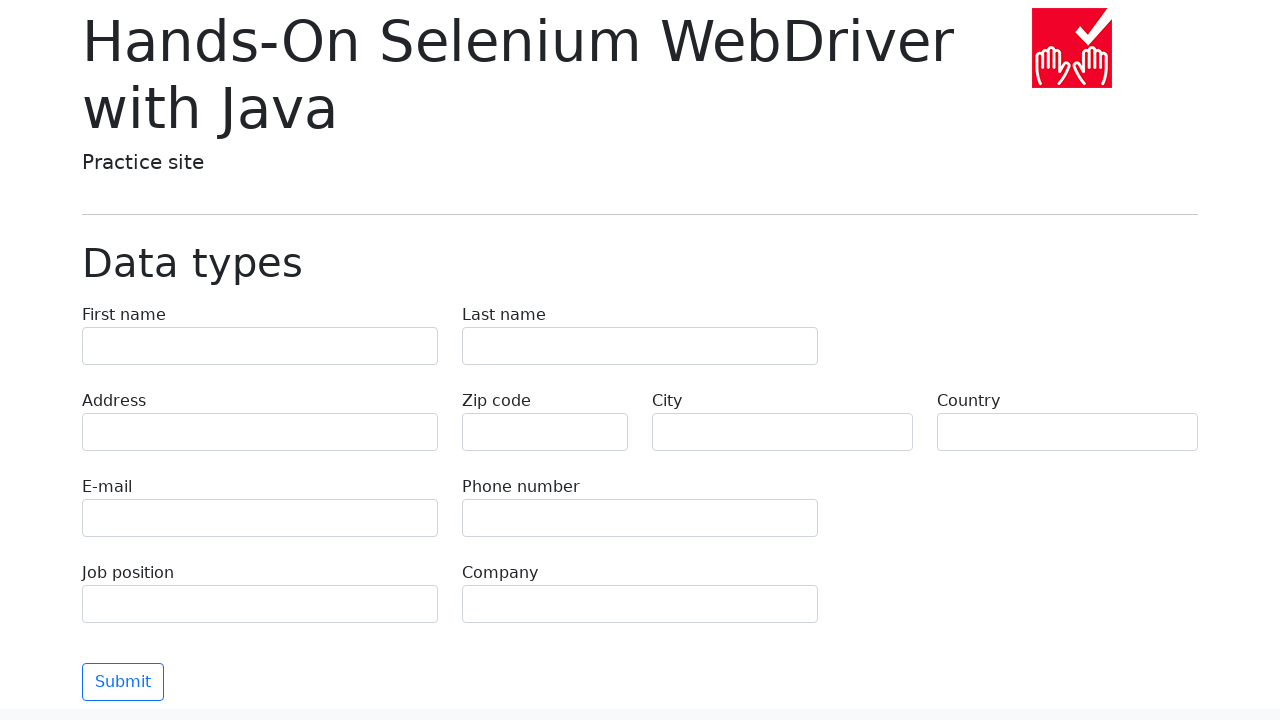

Filled first name field with 'Иван' on input[name="first-name"]
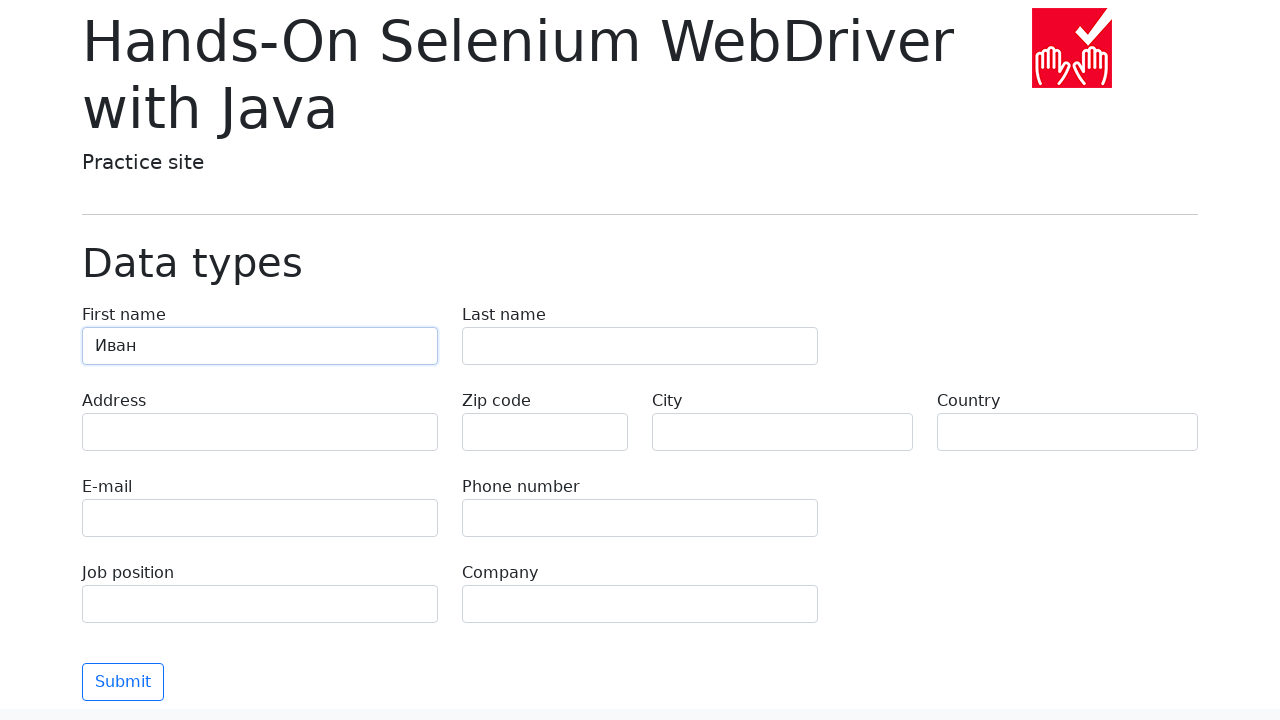

Filled last name field with 'Петров' on input[name="last-name"]
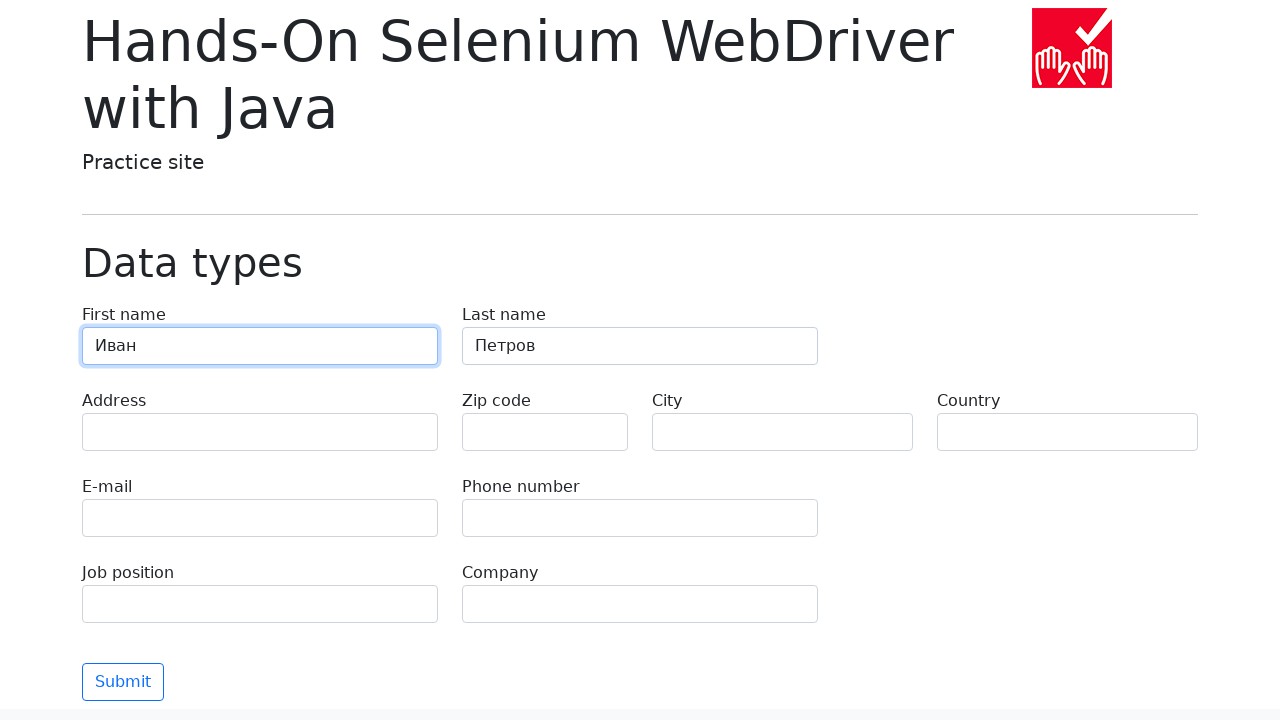

Filled address field with 'Ленина, 55-3' on input[name="address"]
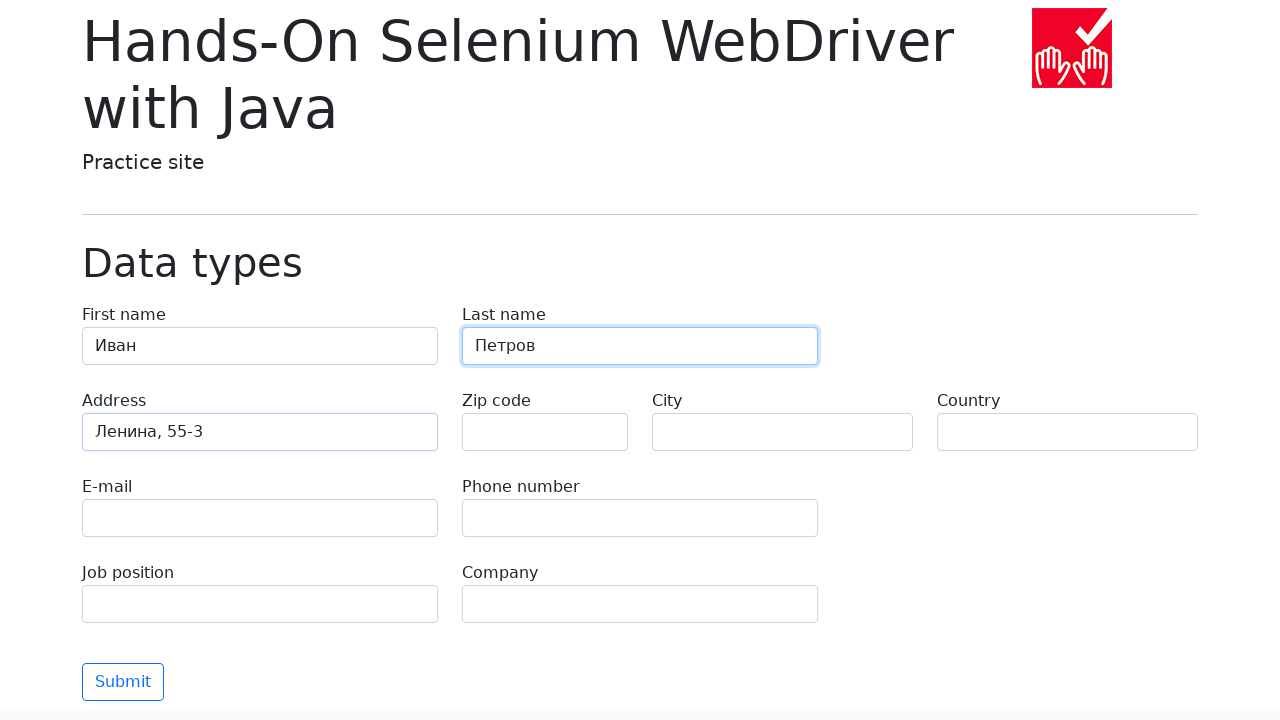

Filled email field with 'test@skypro.com' on input[name="e-mail"]
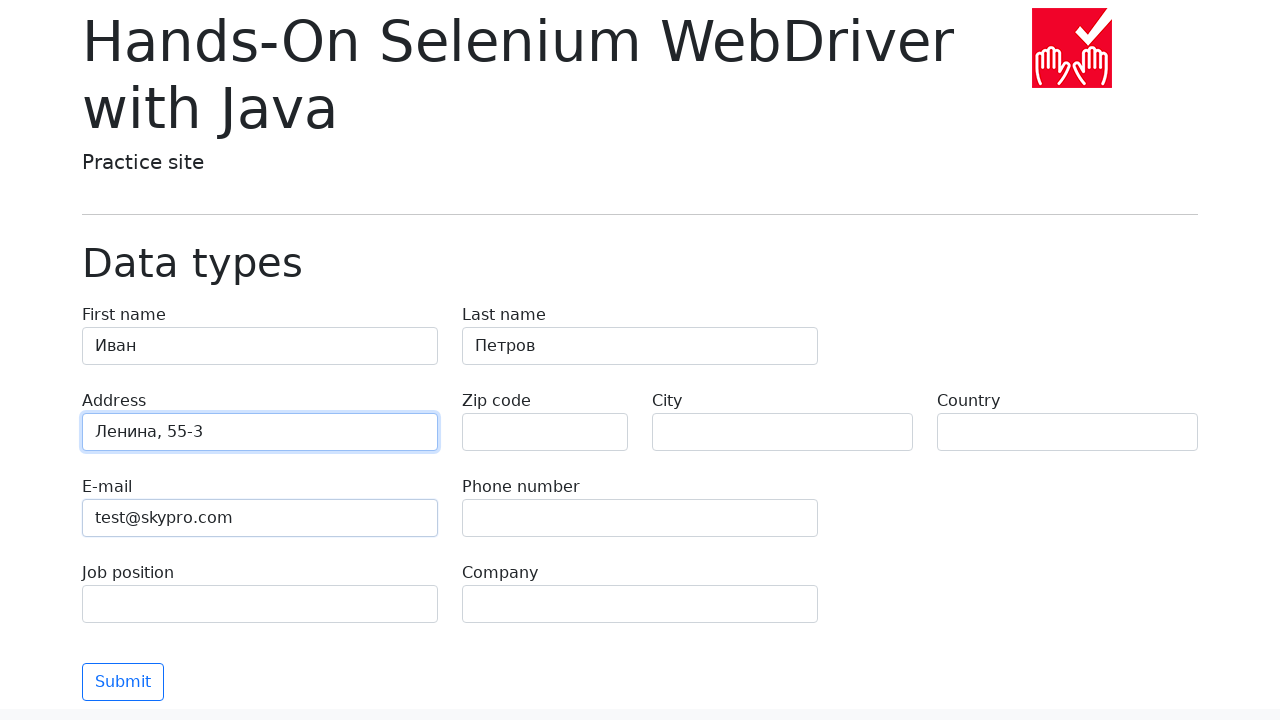

Filled phone field with '+7985899998787' on input[name="phone"]
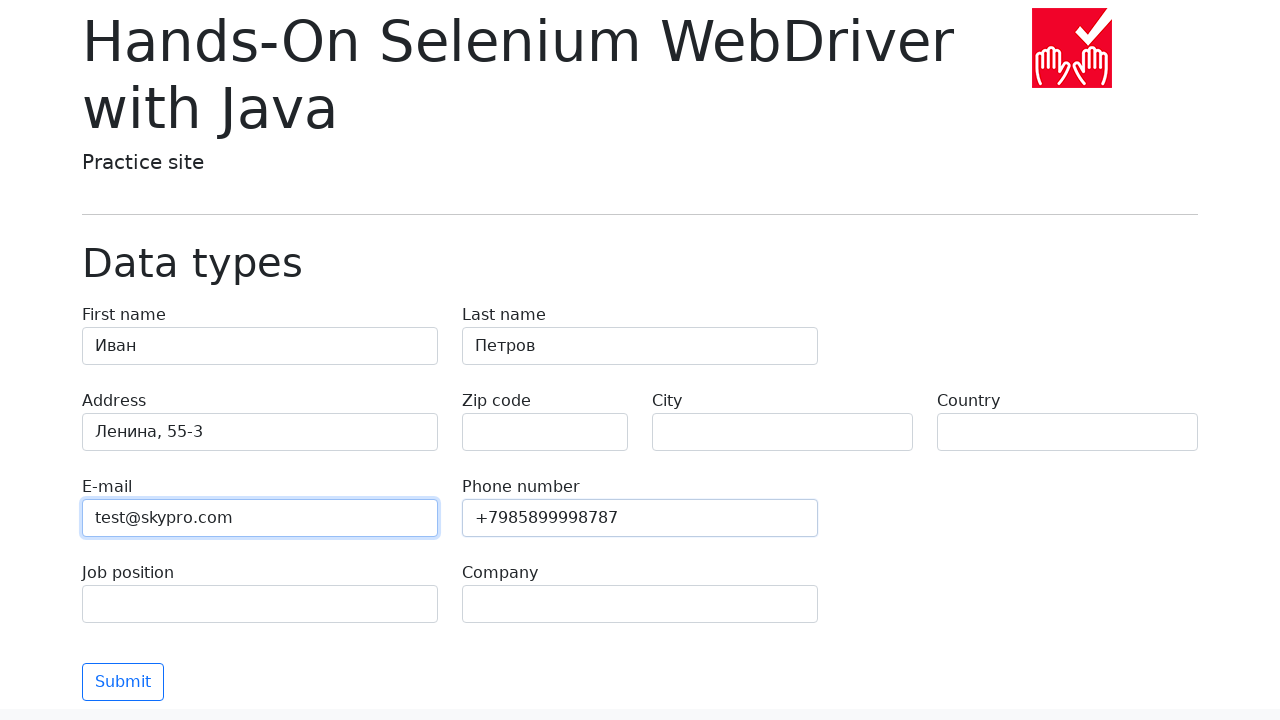

Left zip code field empty on input[name="zip-code"]
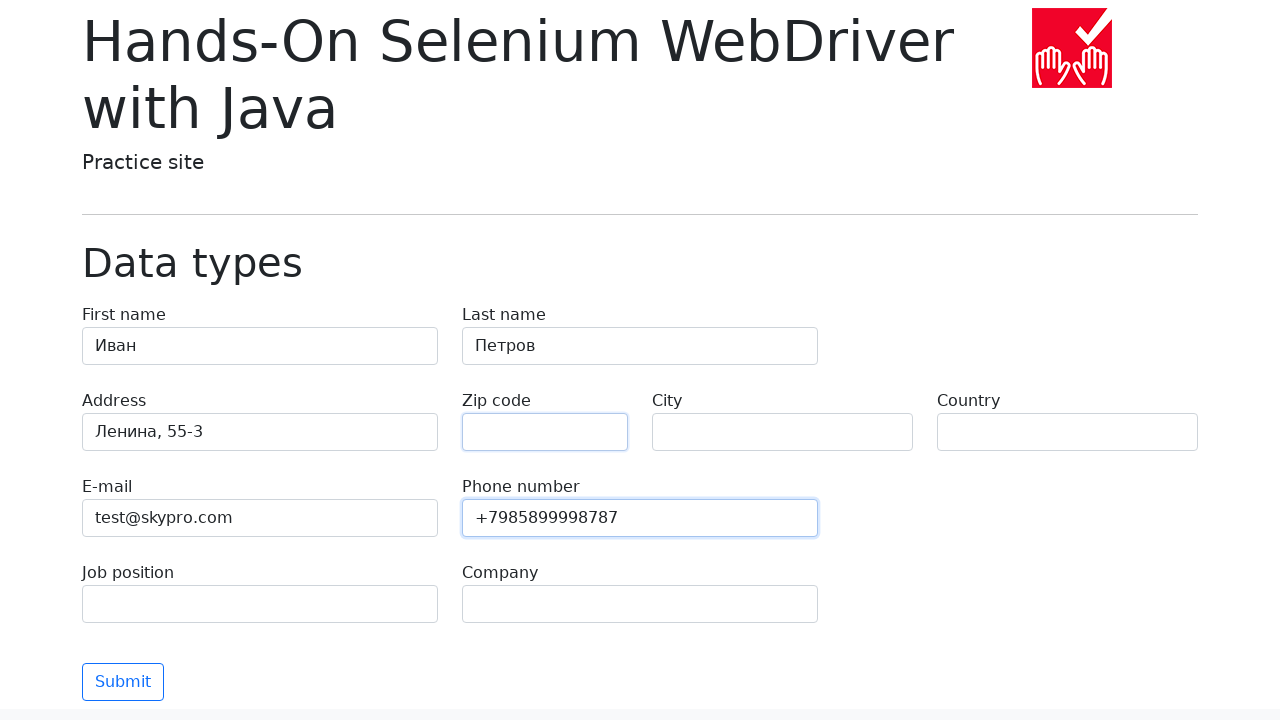

Filled city field with 'Москва' on input[name="city"]
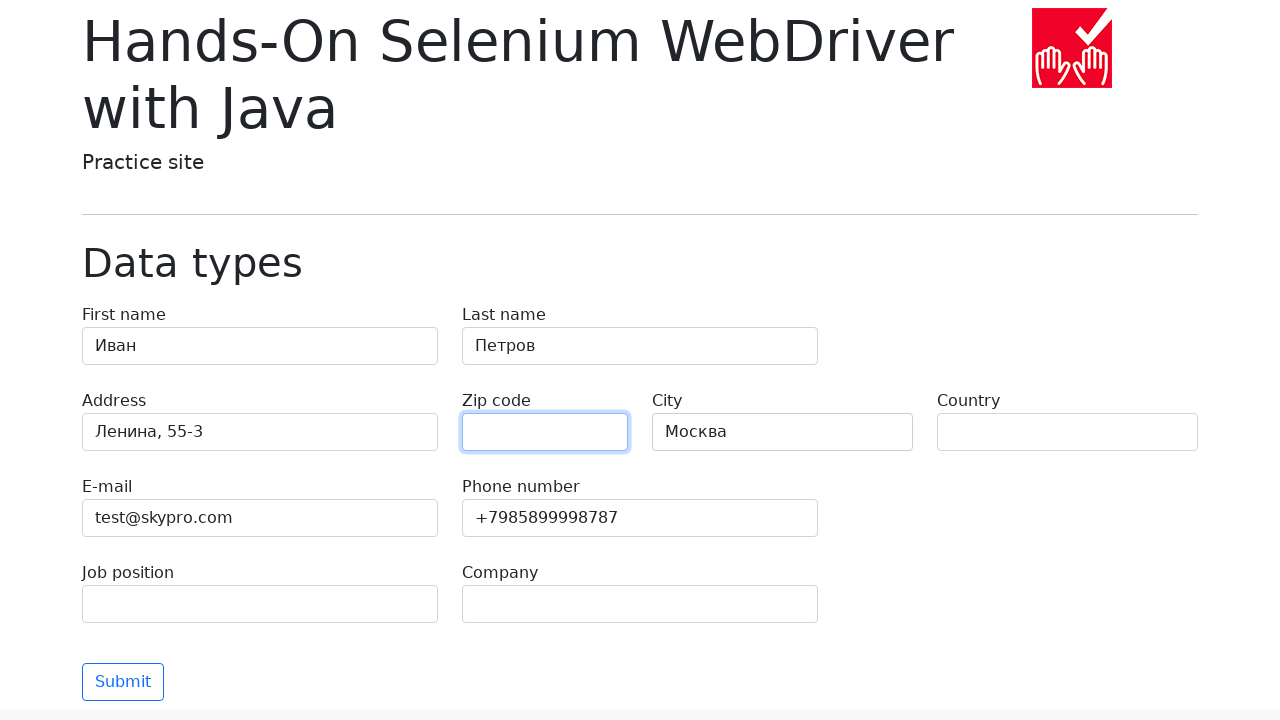

Filled country field with 'Россия' on input[name="country"]
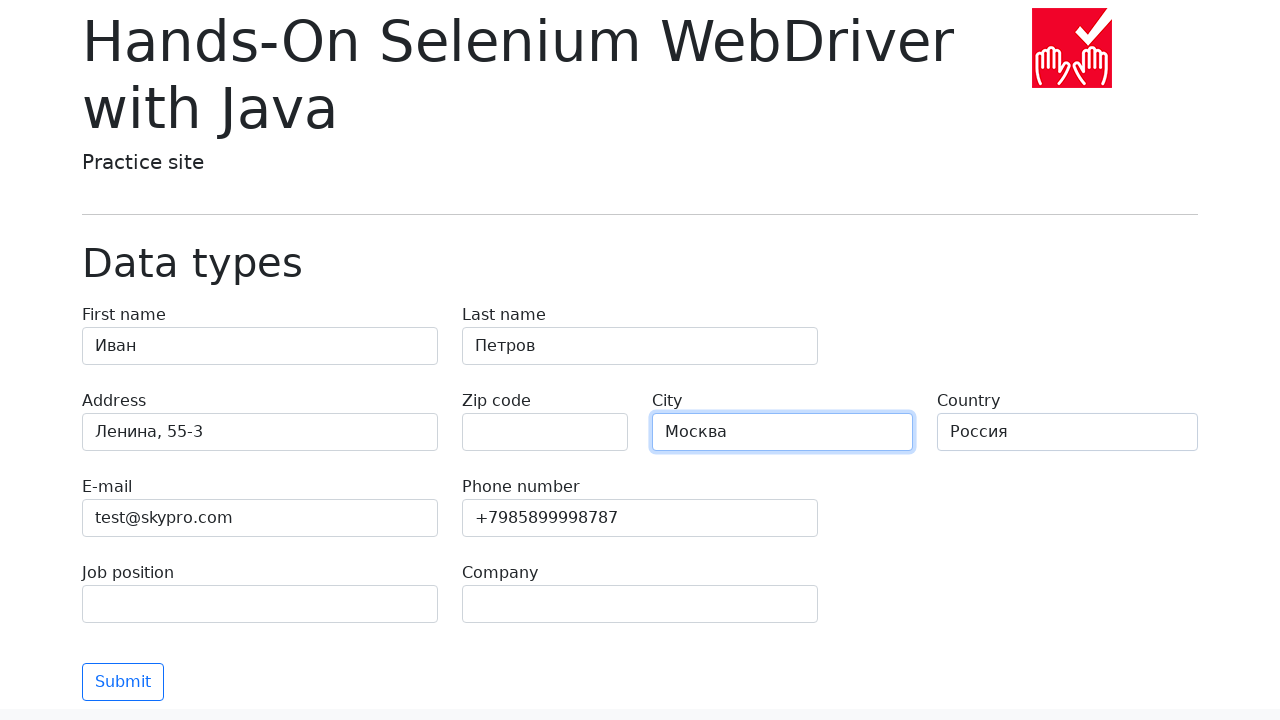

Filled job position field with 'QA' on input[name="job-position"]
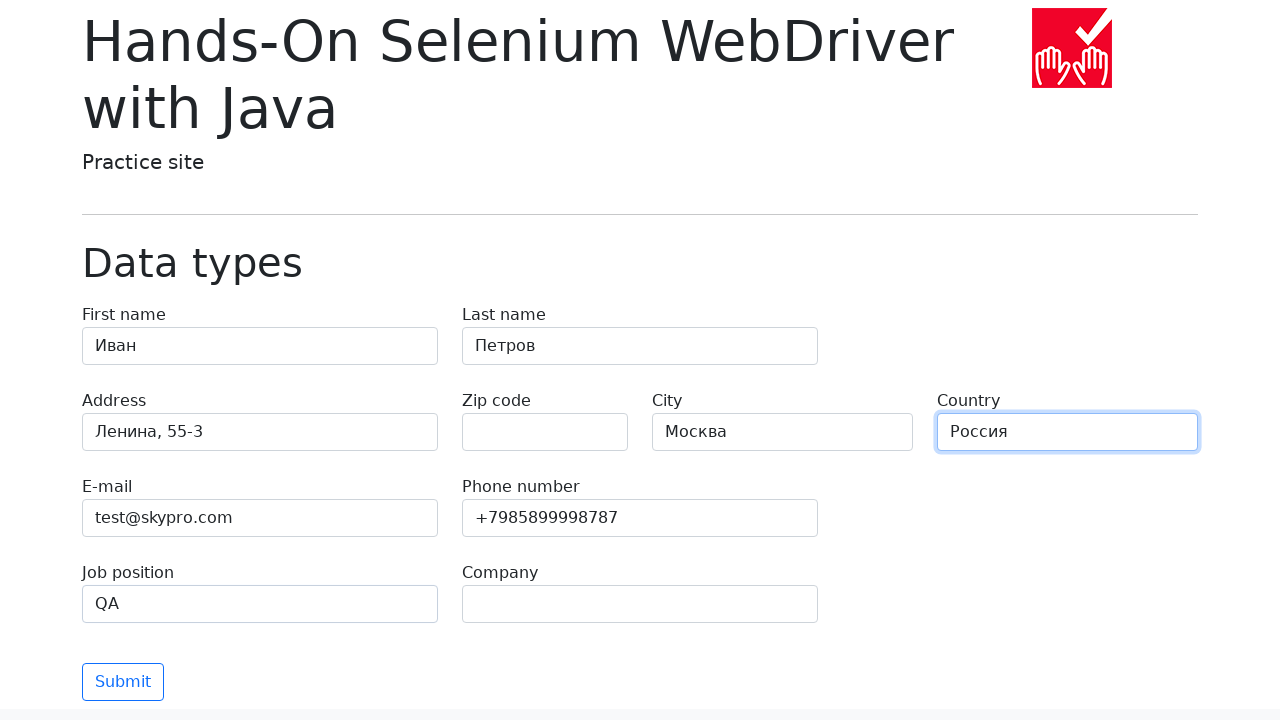

Filled company field with 'SkyPro' on input[name="company"]
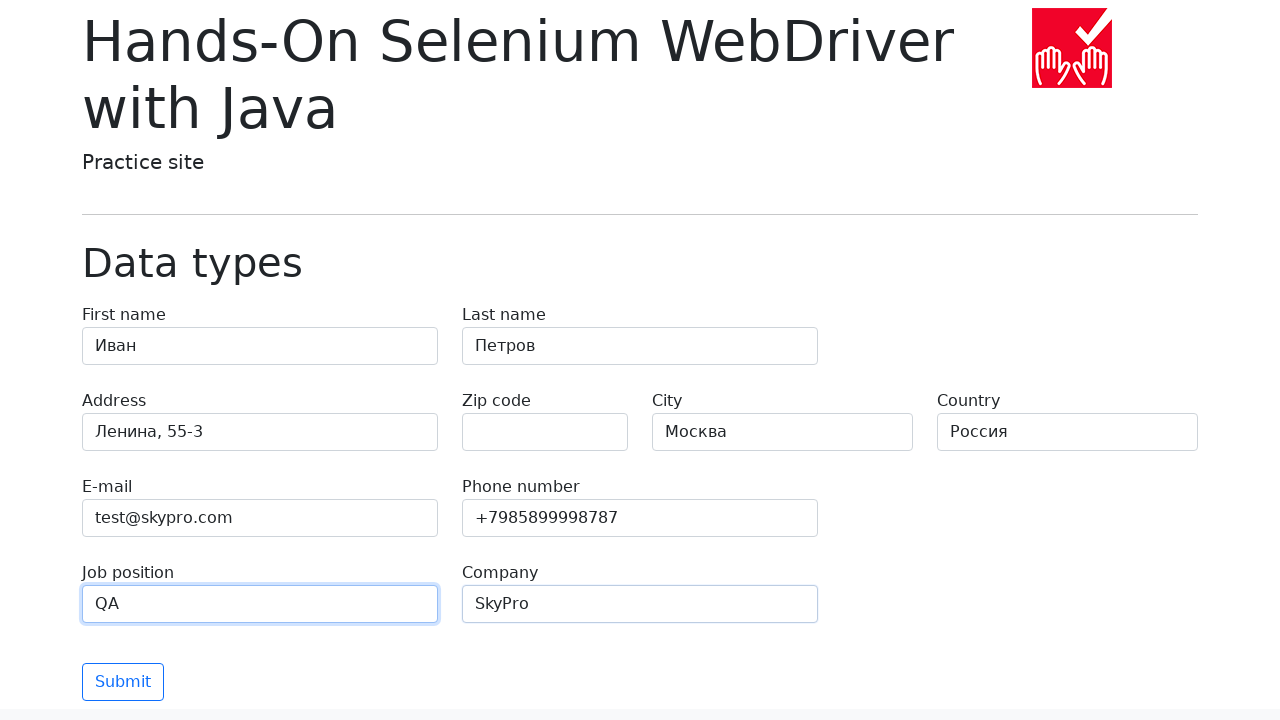

Clicked form submit button at (123, 682) on button[type="submit"]
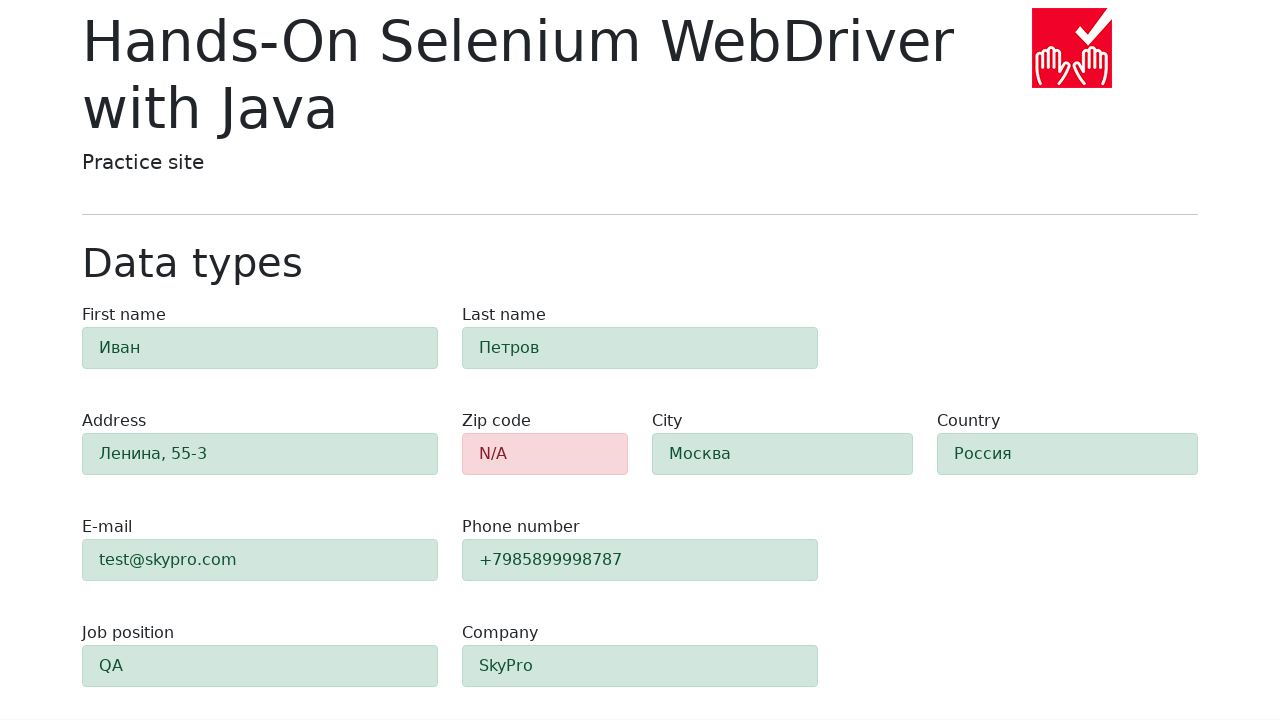

Waited for zip code field to show error class
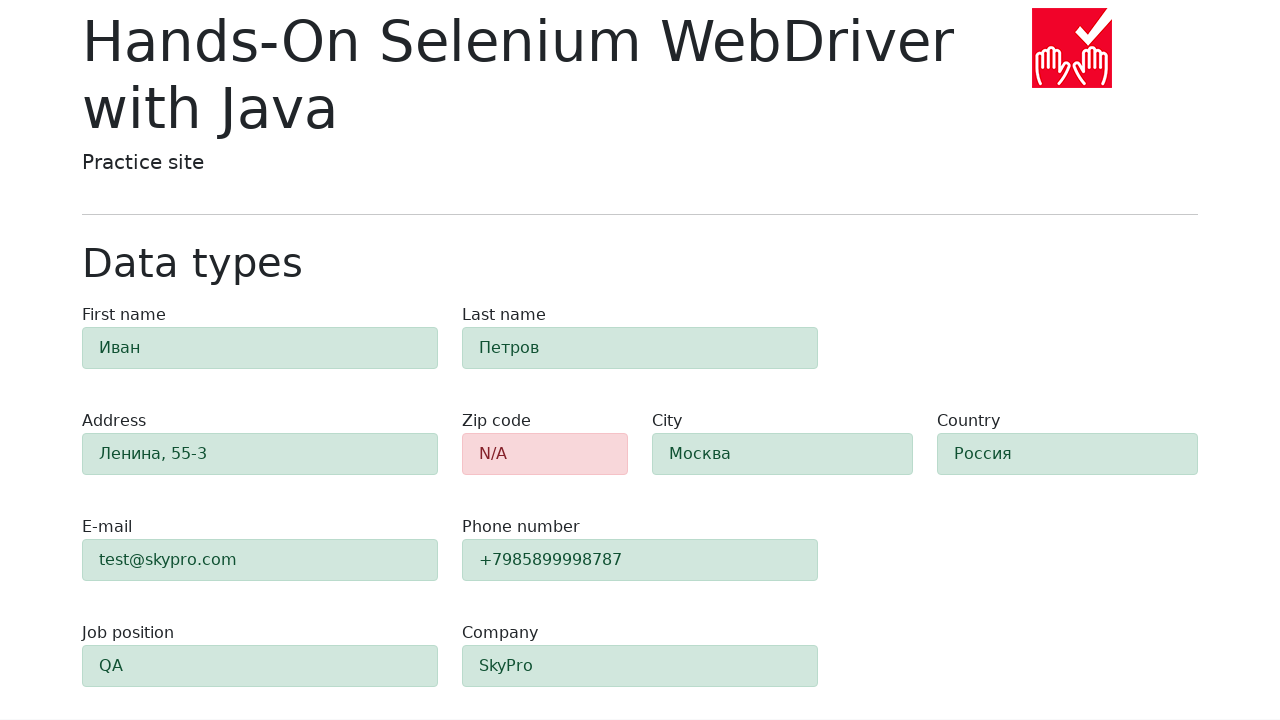

Located zip code element
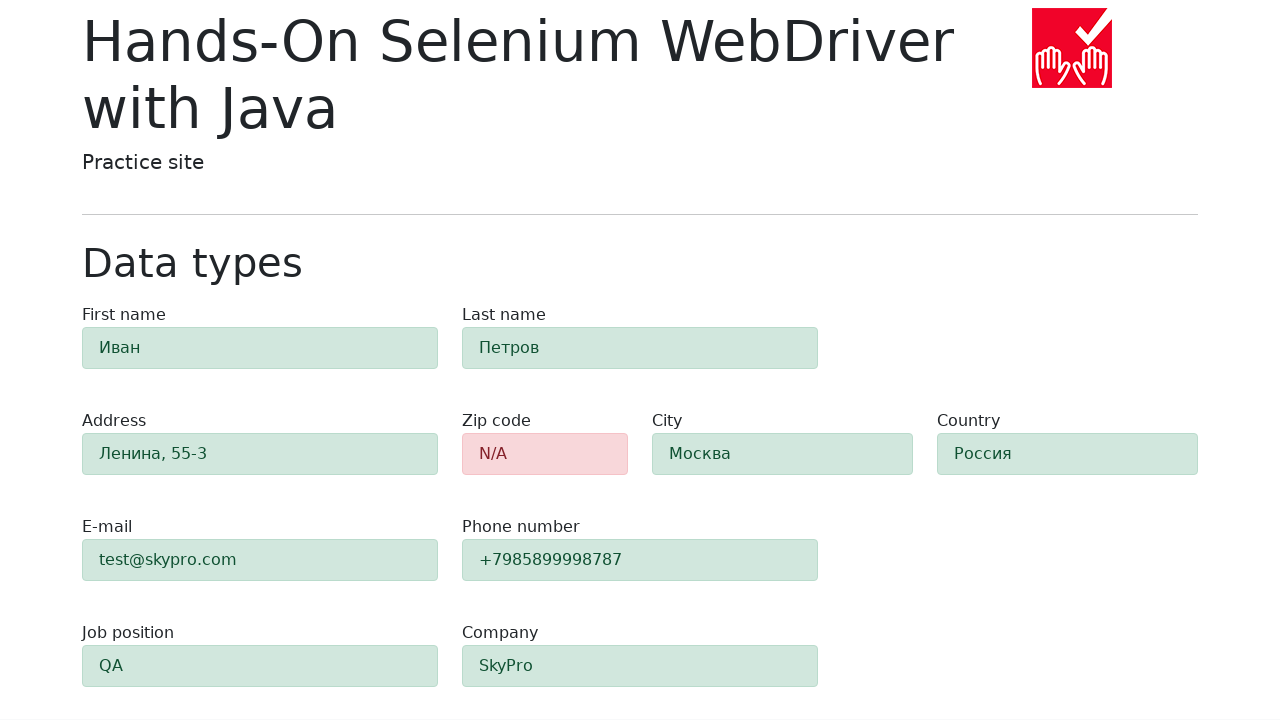

Verified zip code field has alert-danger error class
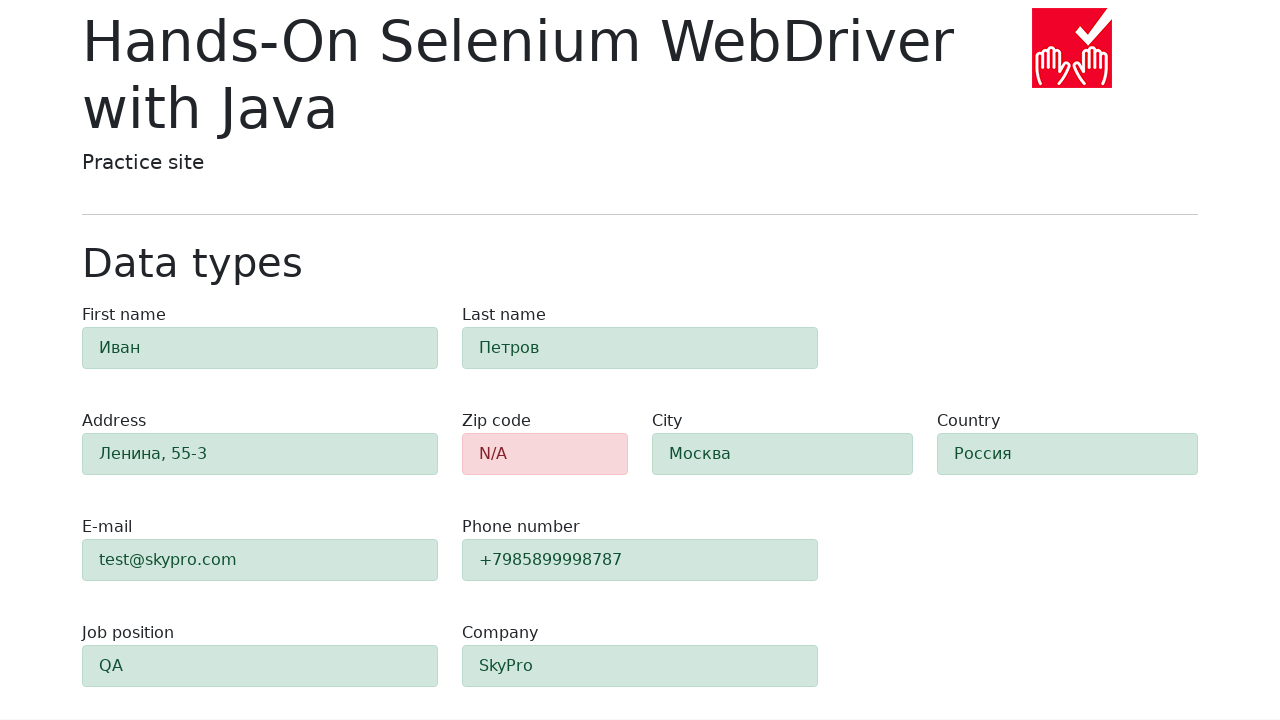

Located first-name field
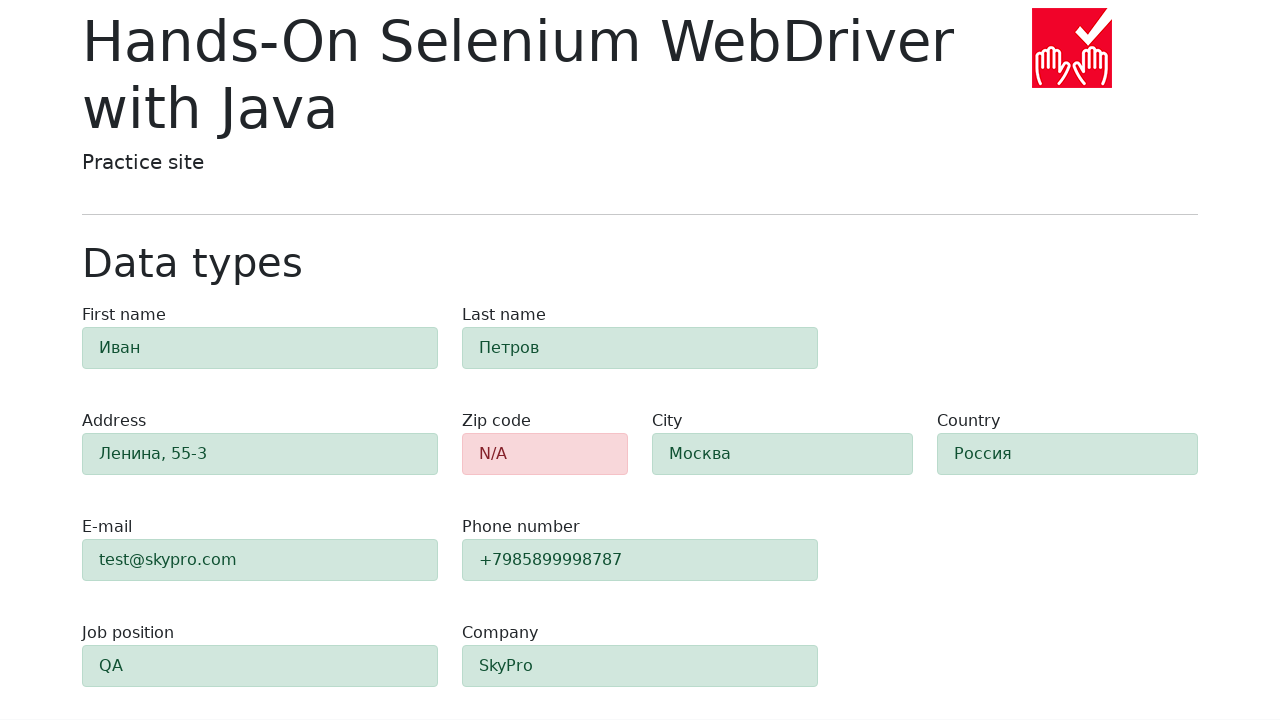

Verified first-name field has alert-success class
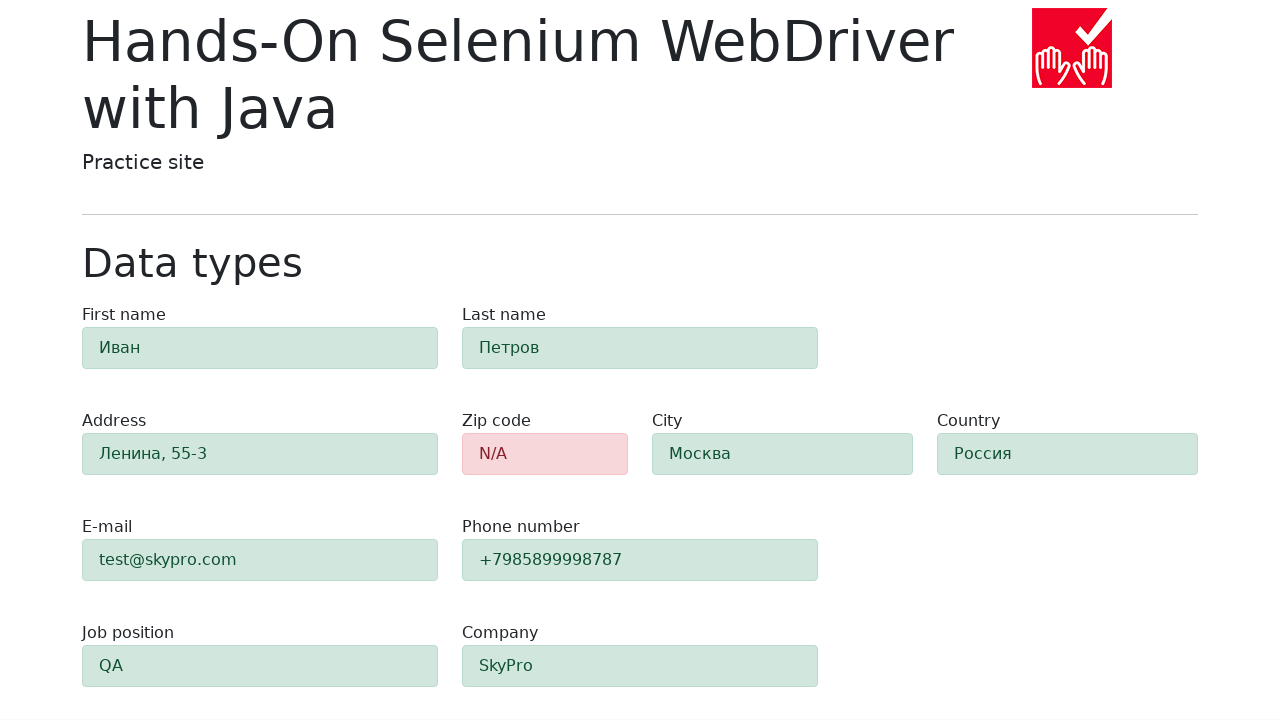

Located last-name field
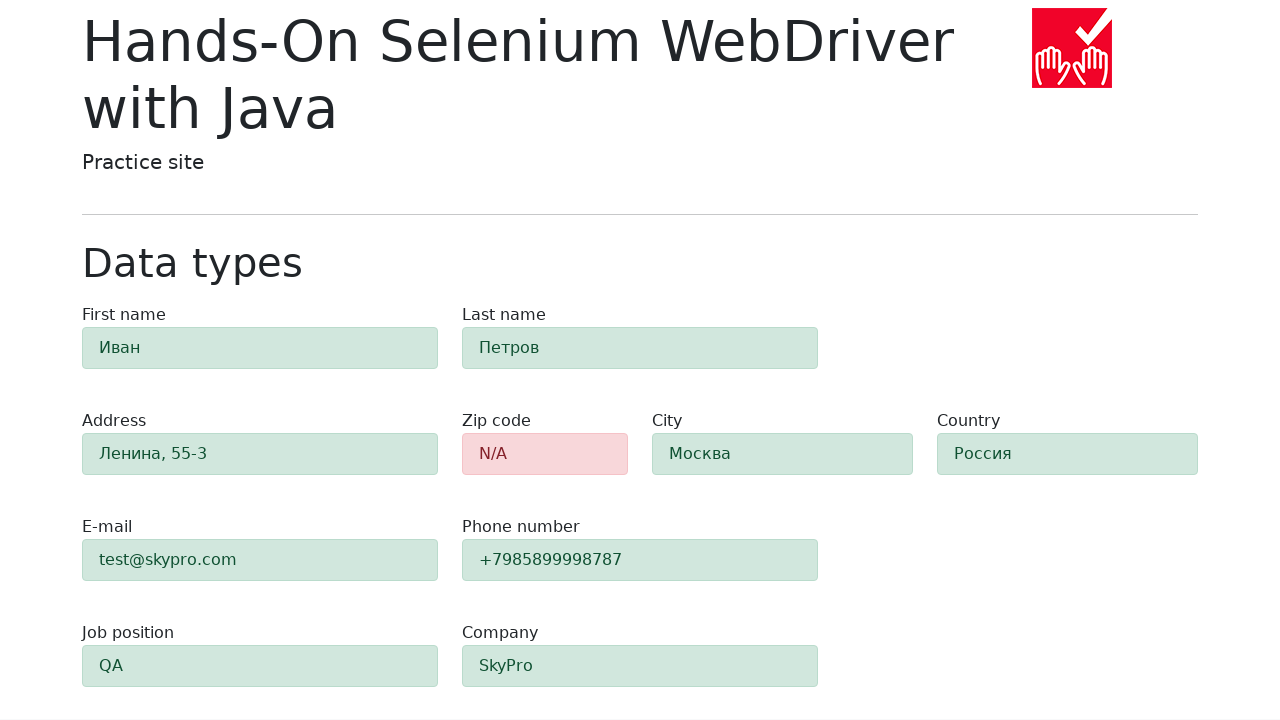

Verified last-name field has alert-success class
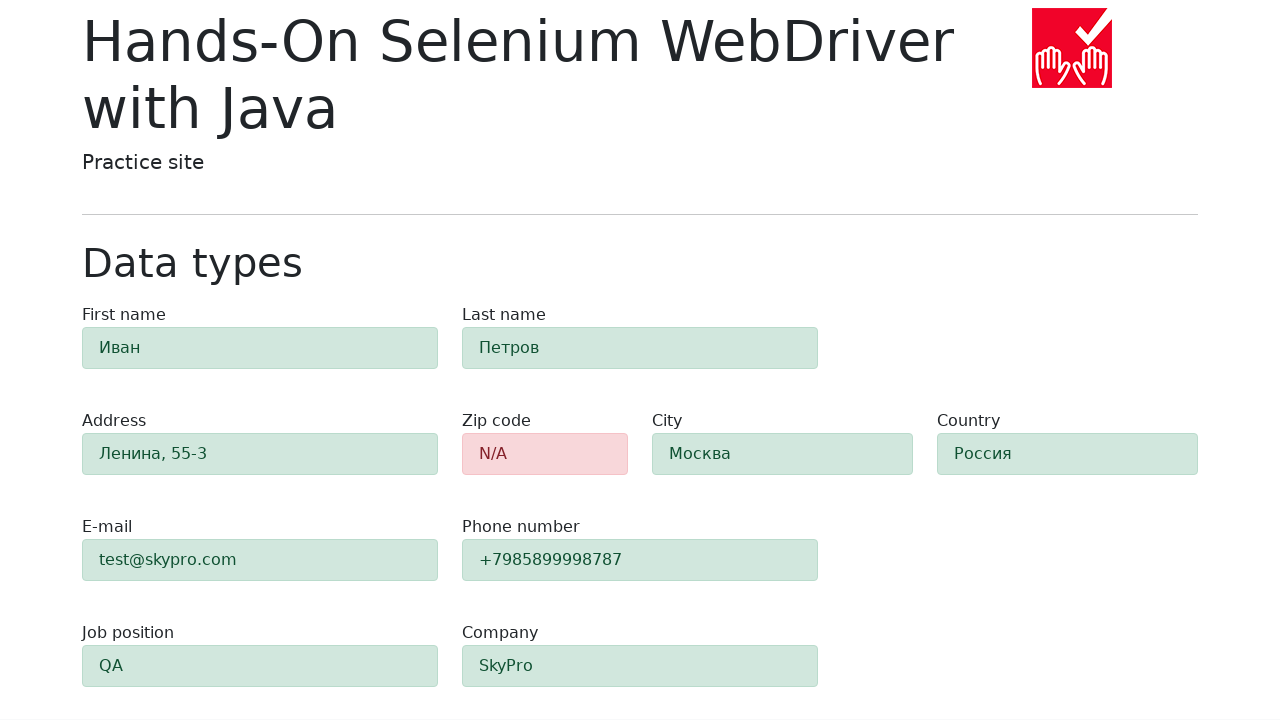

Located address field
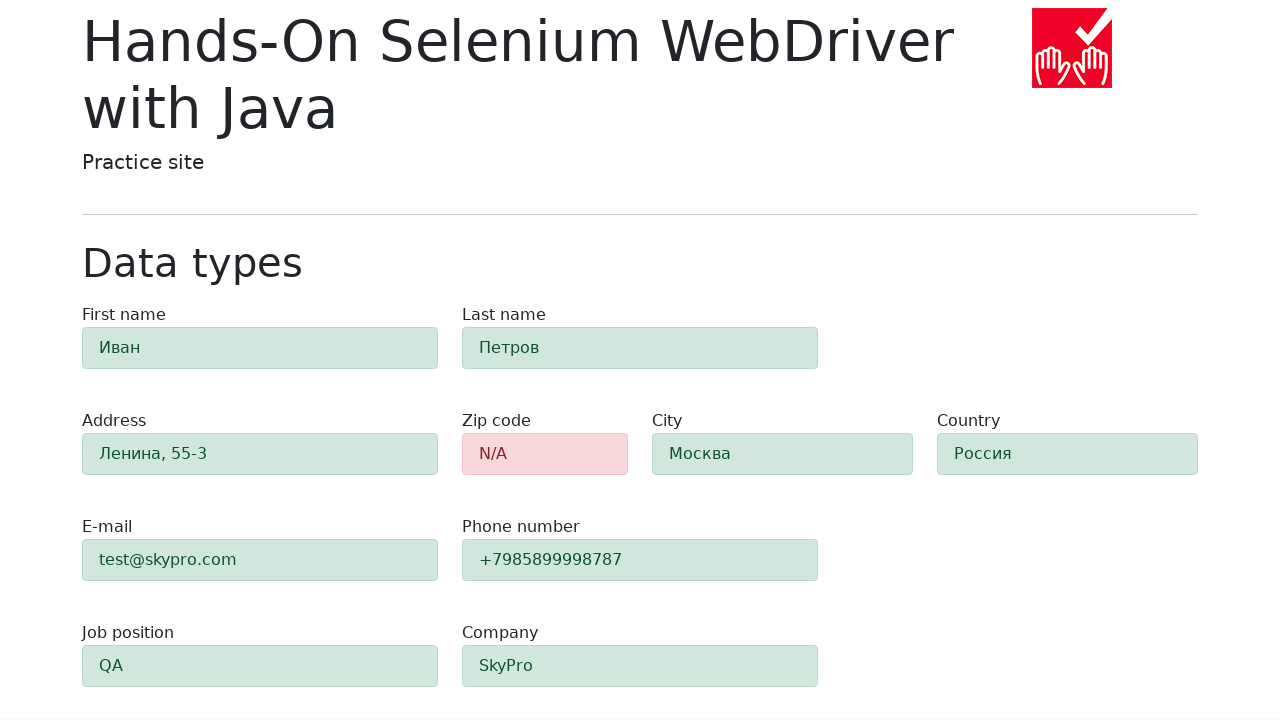

Verified address field has alert-success class
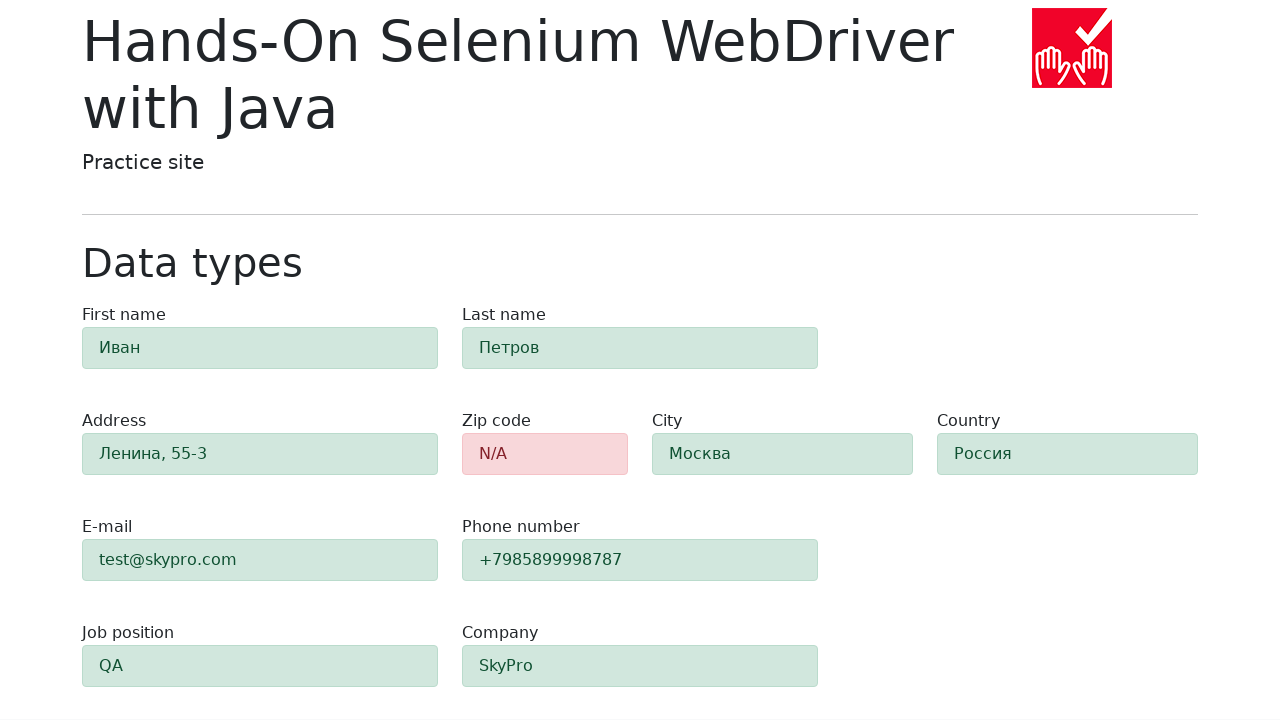

Located e-mail field
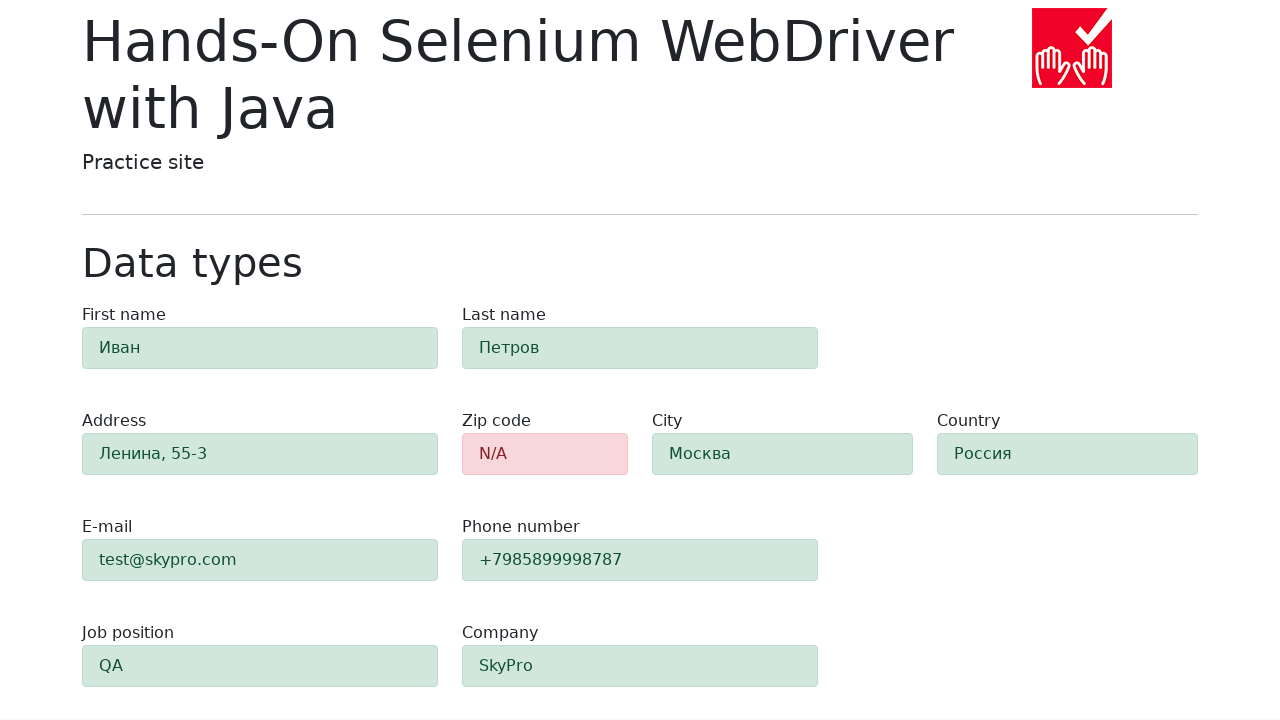

Verified e-mail field has alert-success class
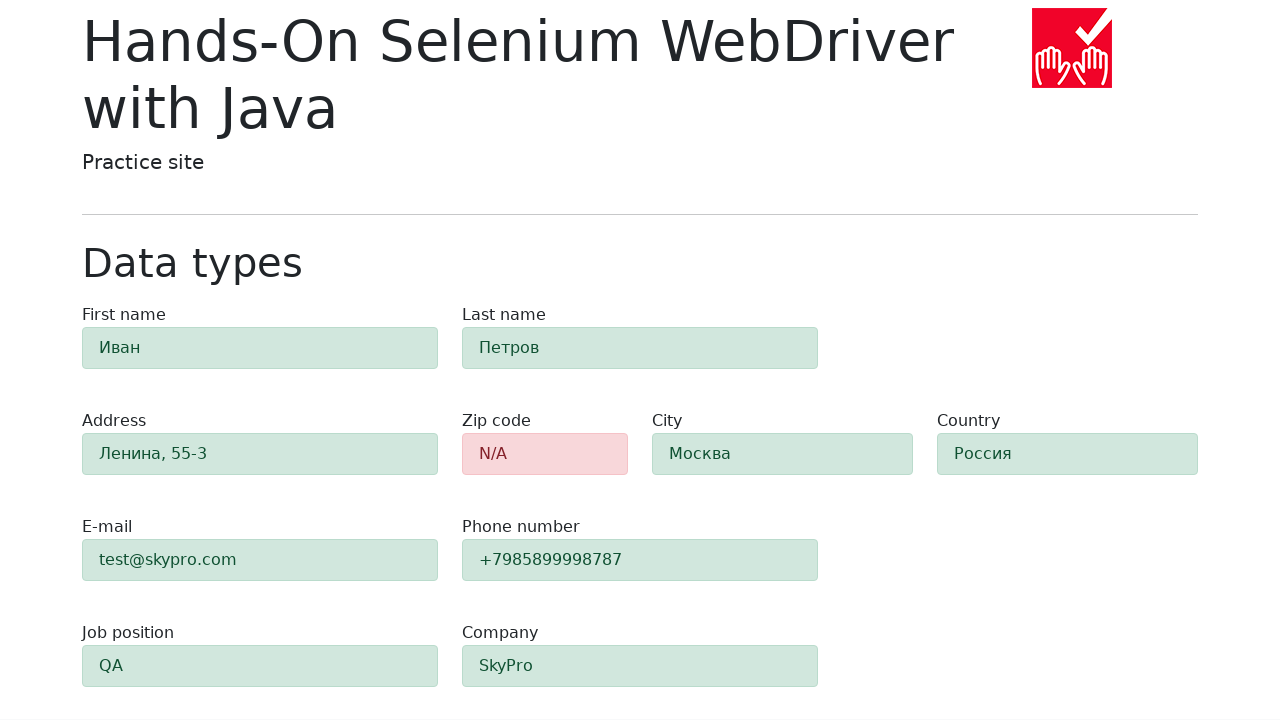

Located phone field
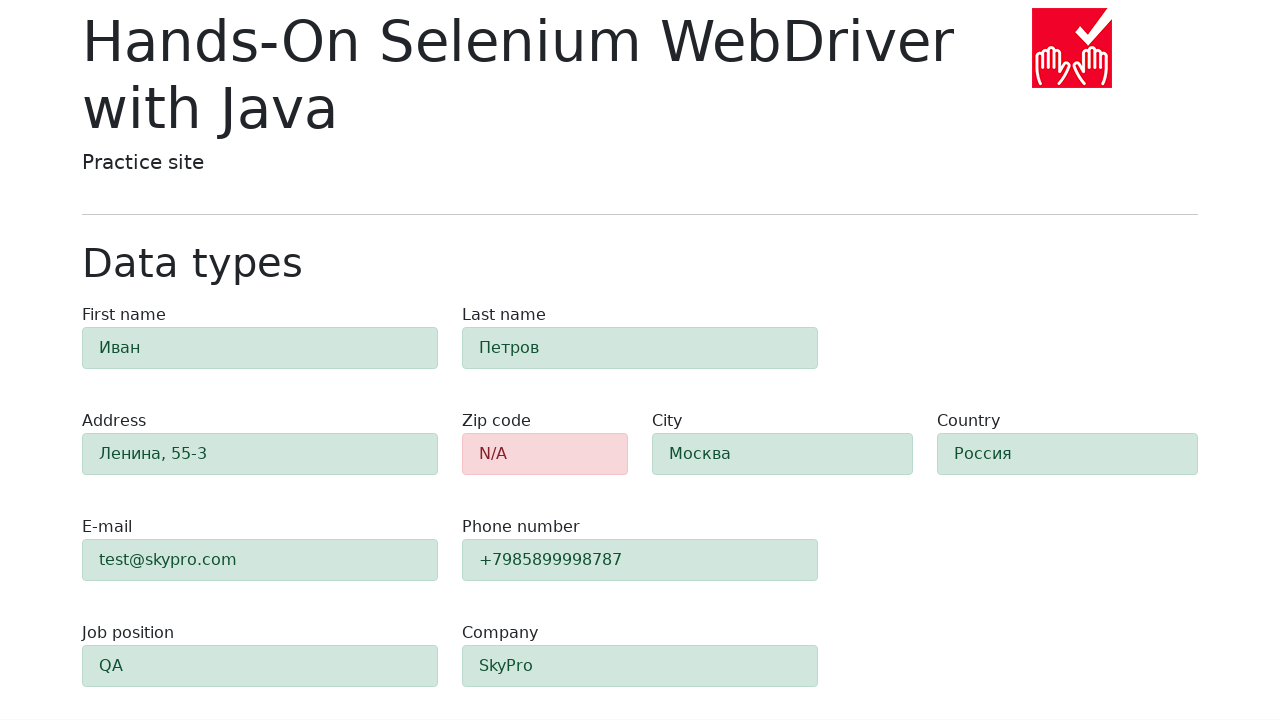

Verified phone field has alert-success class
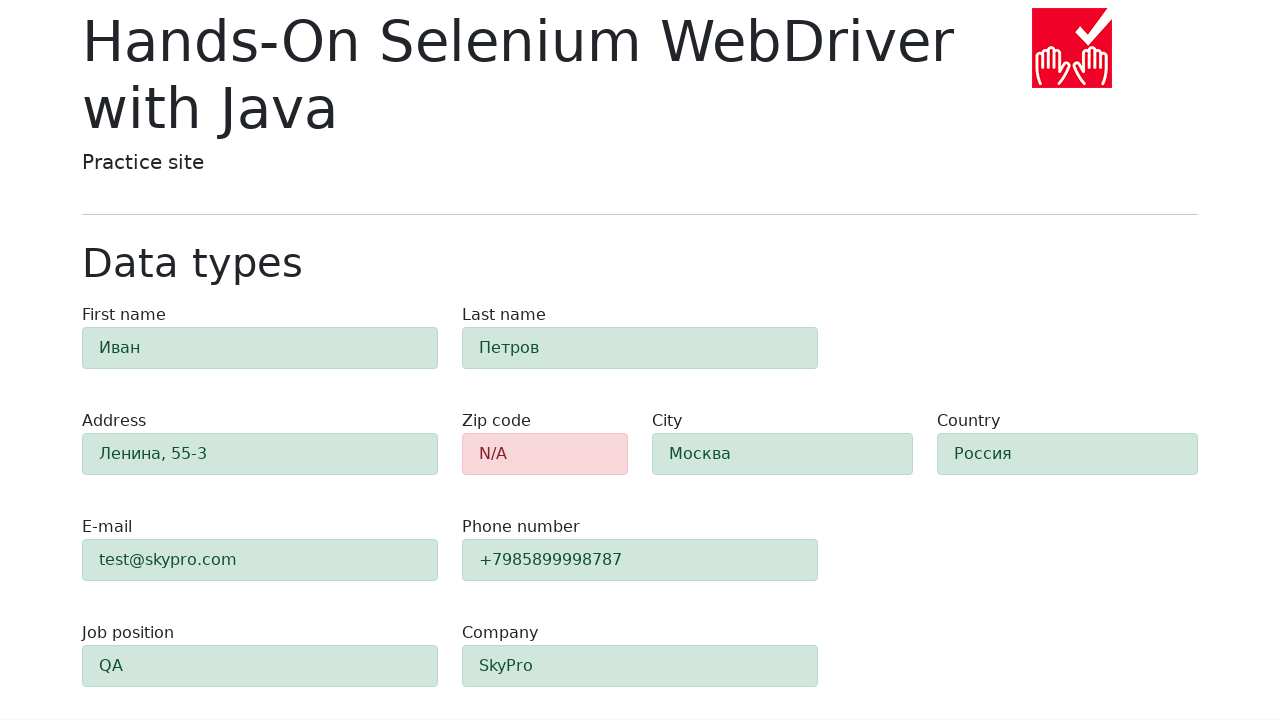

Located city field
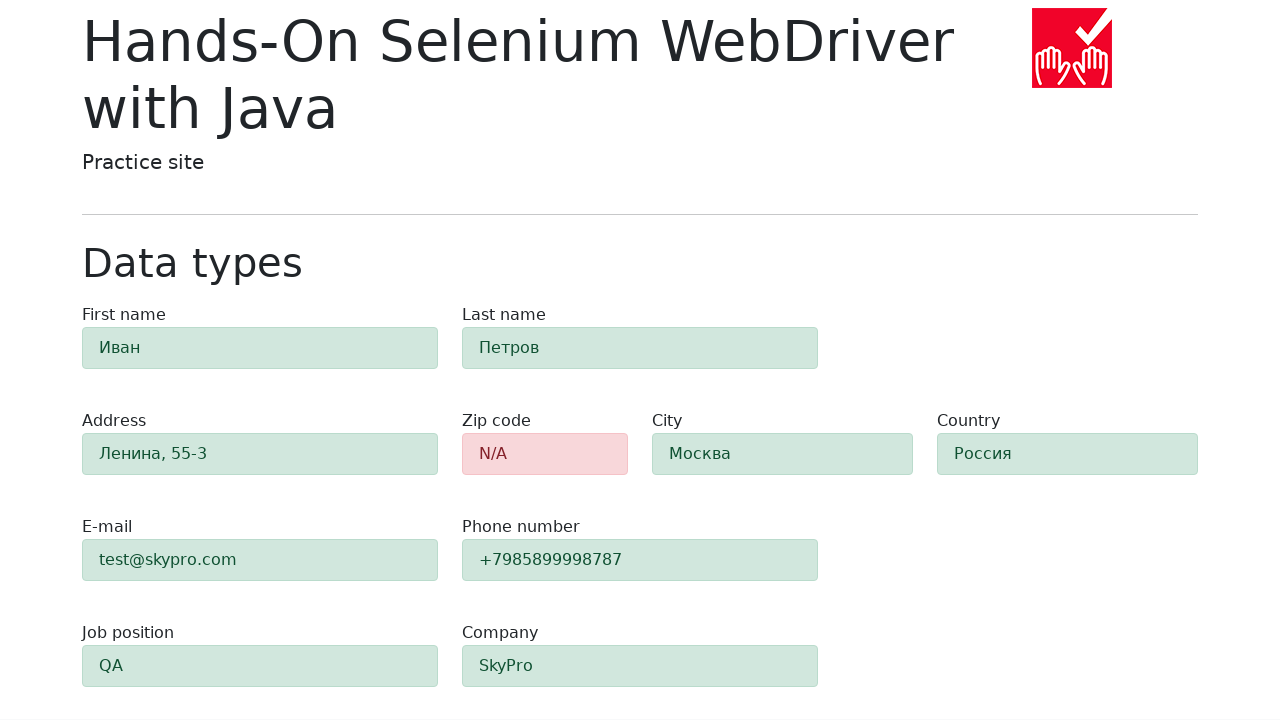

Verified city field has alert-success class
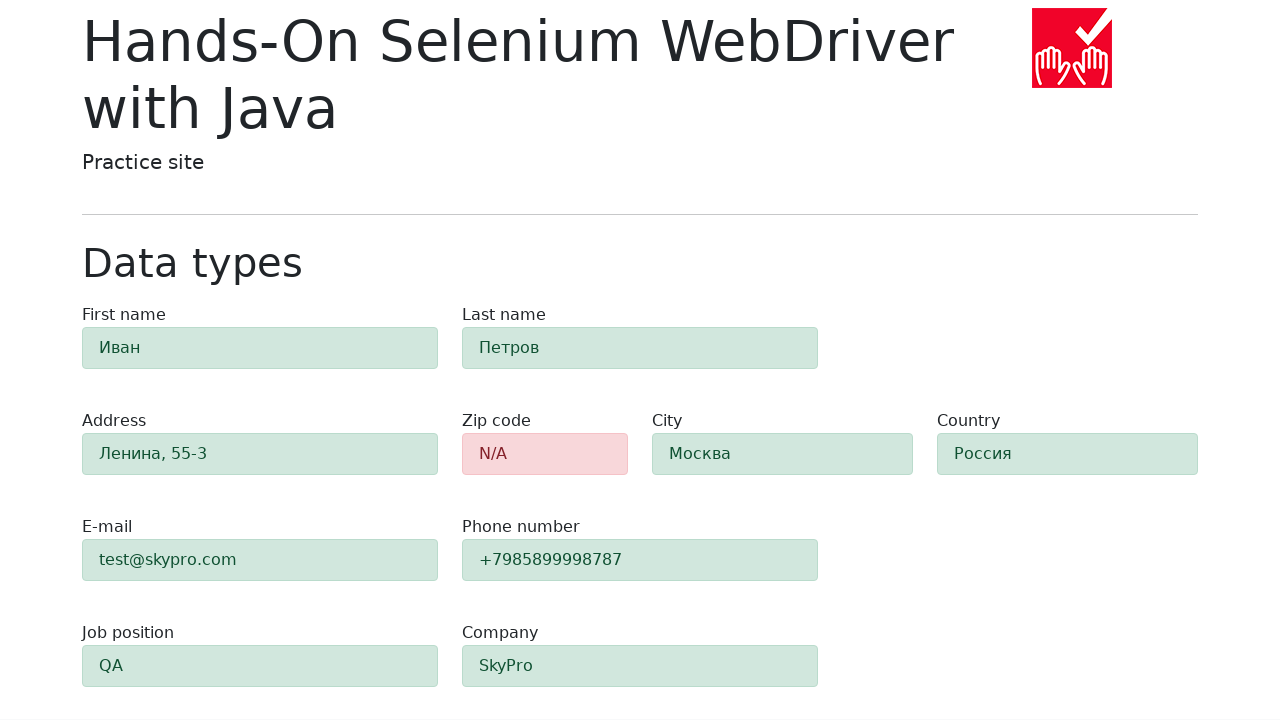

Located country field
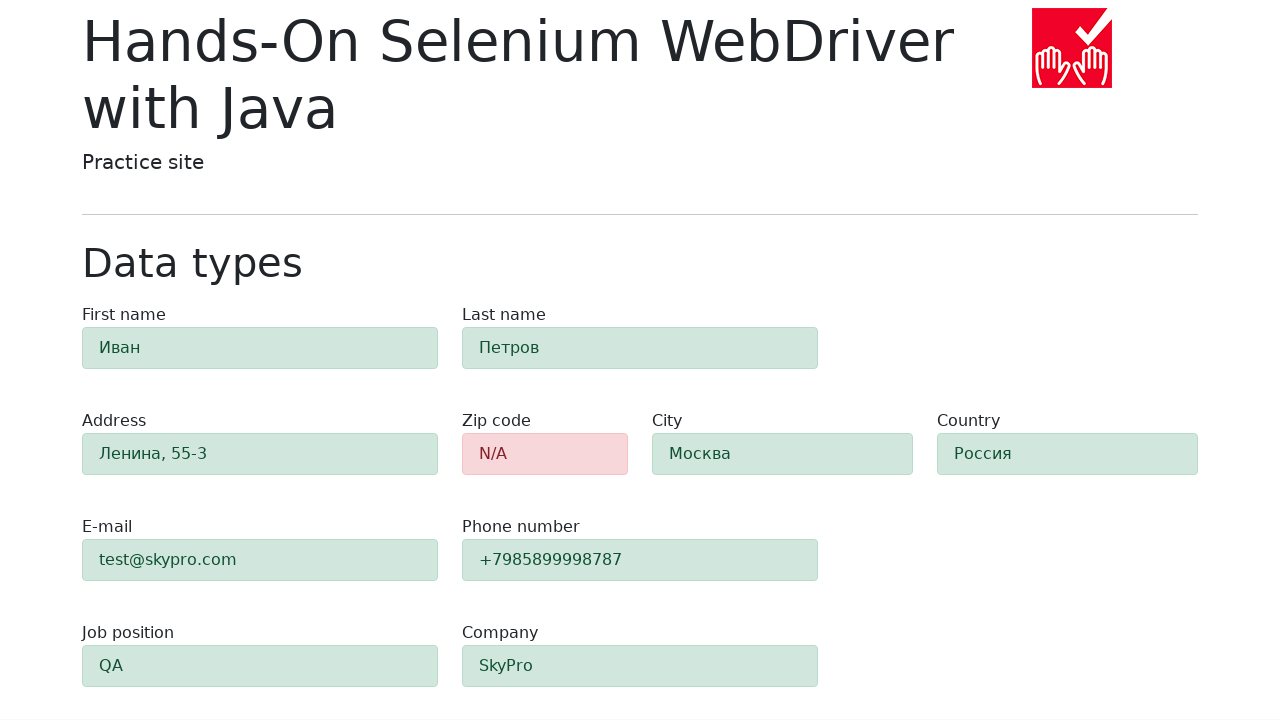

Verified country field has alert-success class
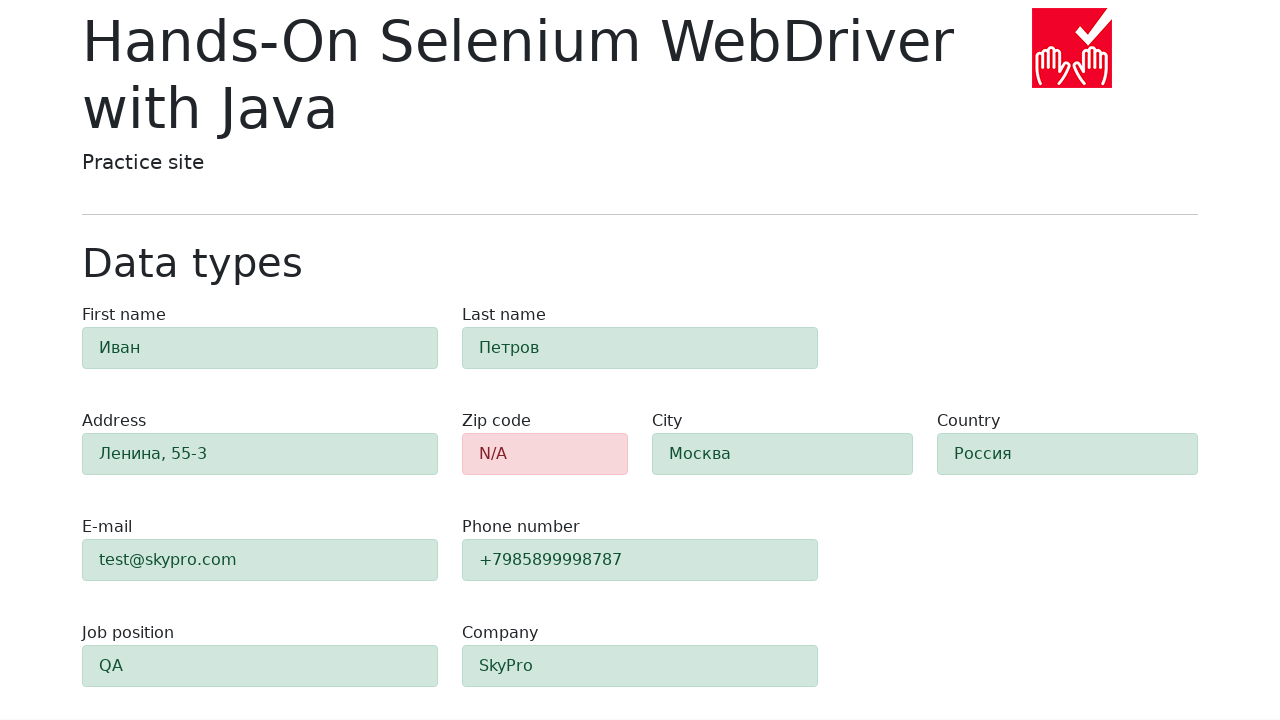

Located job-position field
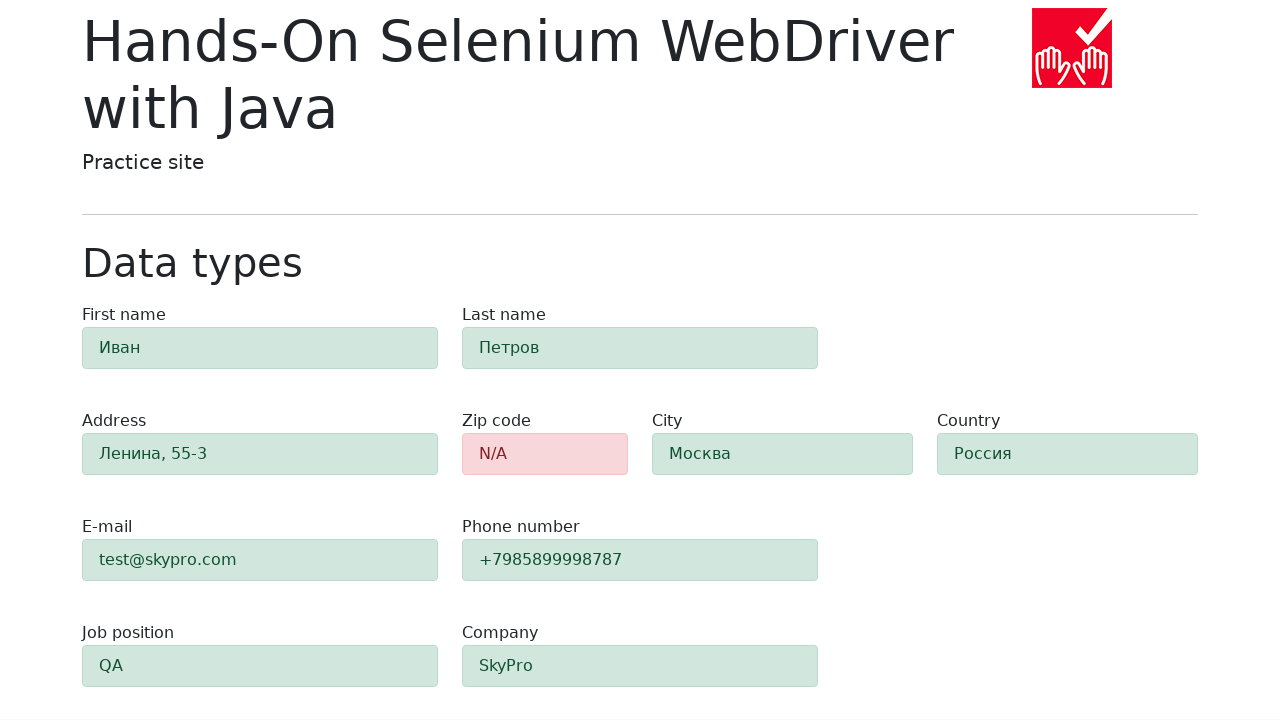

Verified job-position field has alert-success class
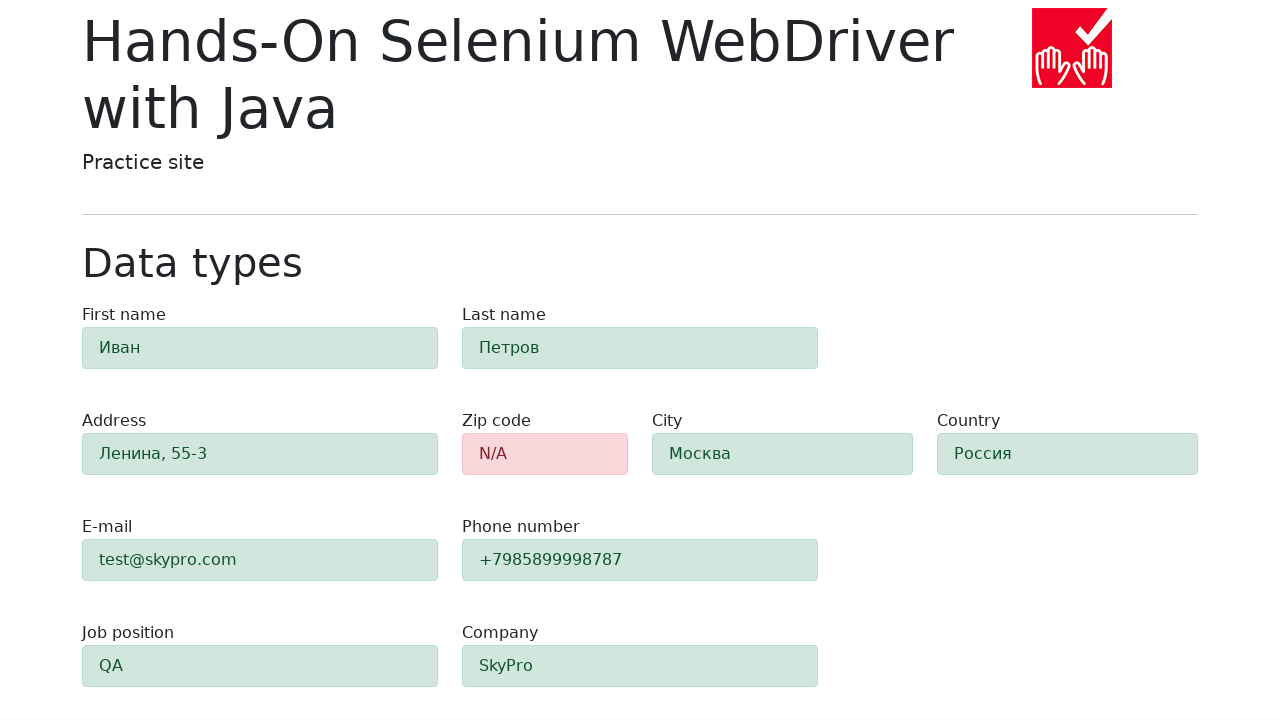

Located company field
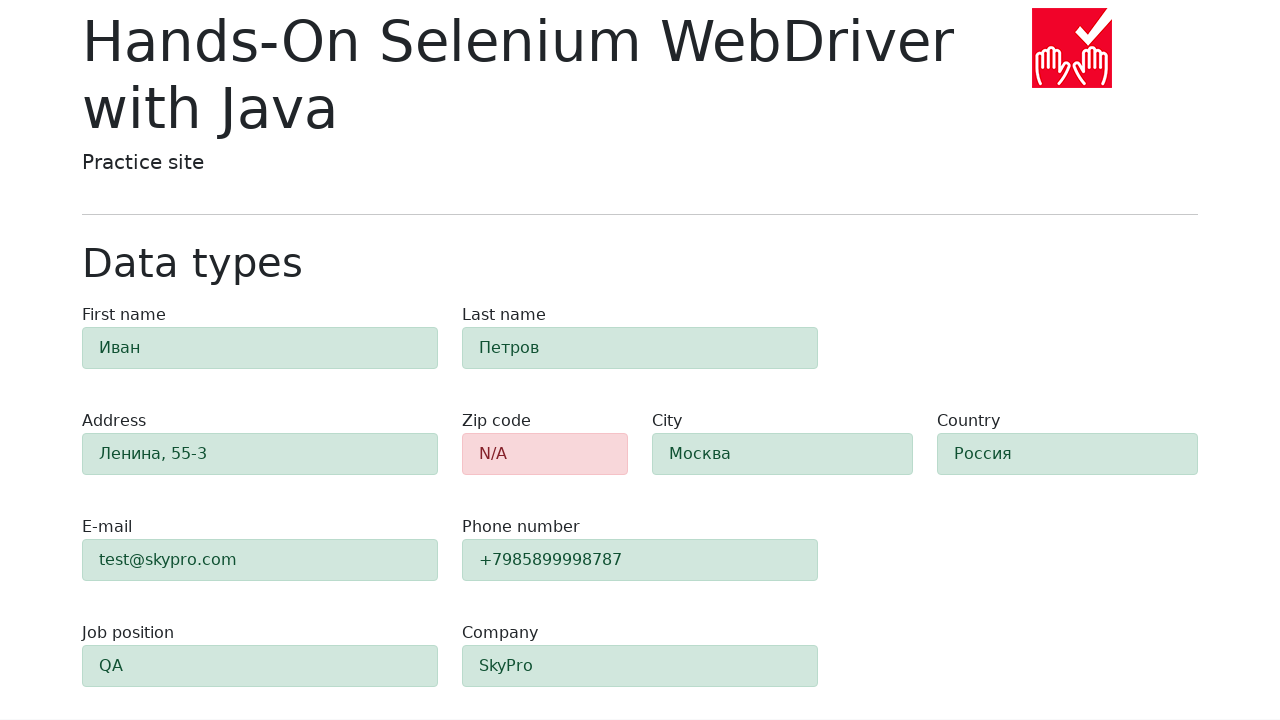

Verified company field has alert-success class
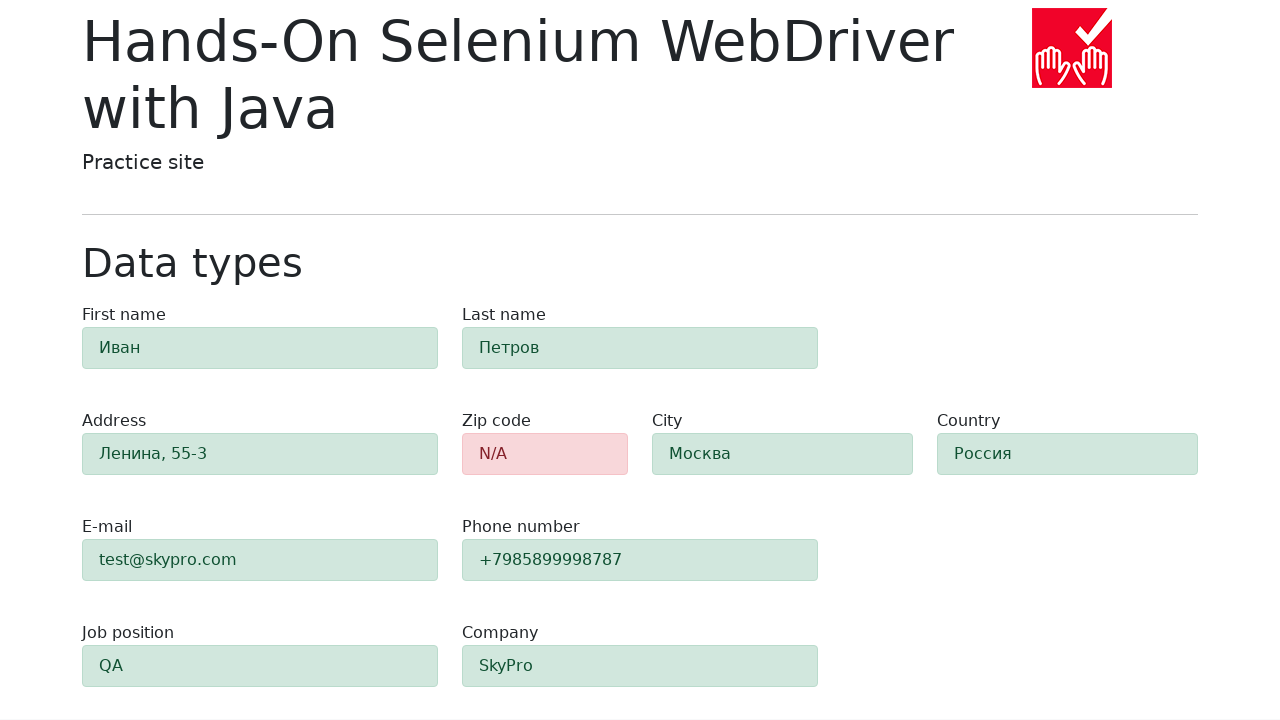

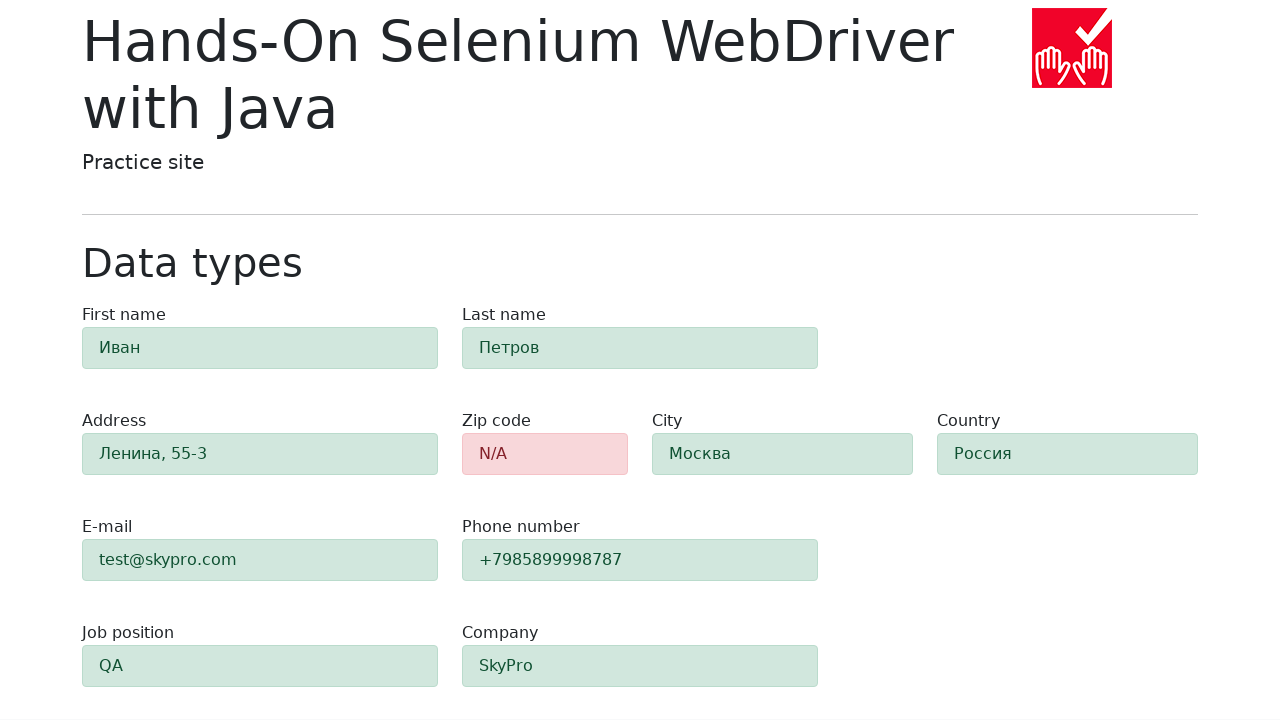